Tests registration form validation by submitting empty data and verifying all required field error messages are displayed

Starting URL: https://alada.vn/tai-khoan/dang-ky.html

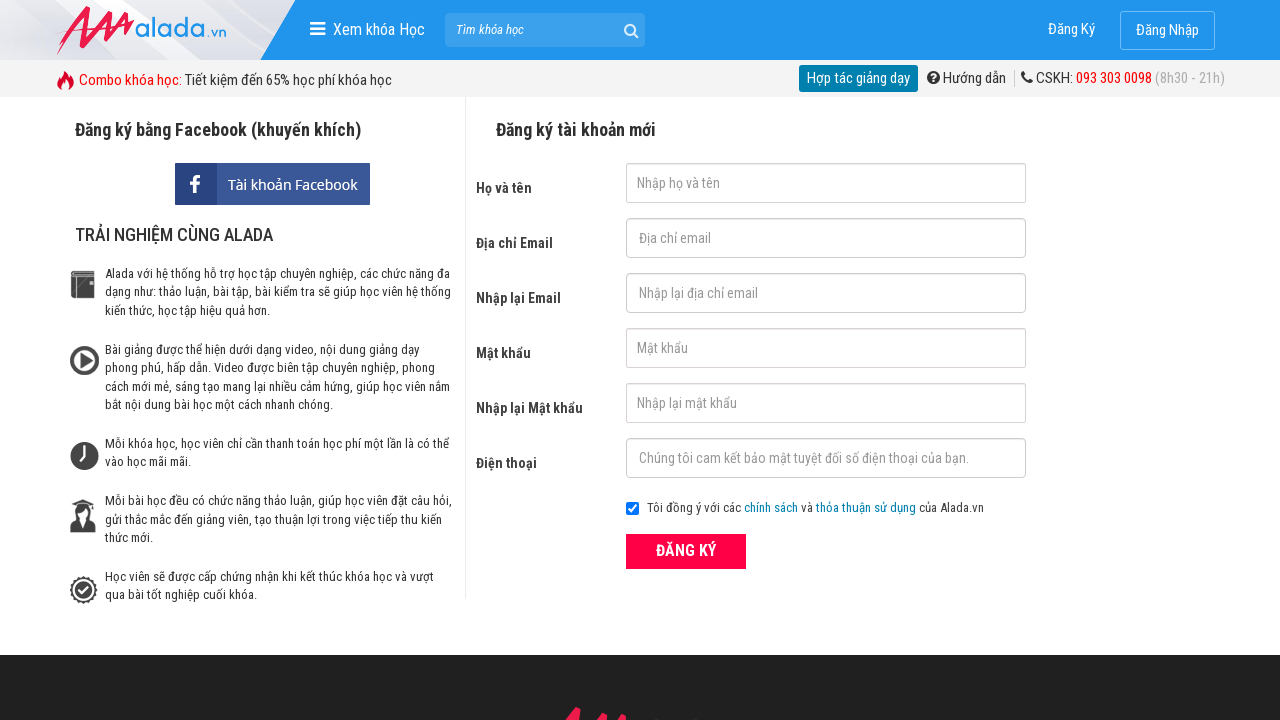

Clicked register button without filling any fields at (686, 551) on xpath=//button[@type='submit' and text()='ĐĂNG KÝ']
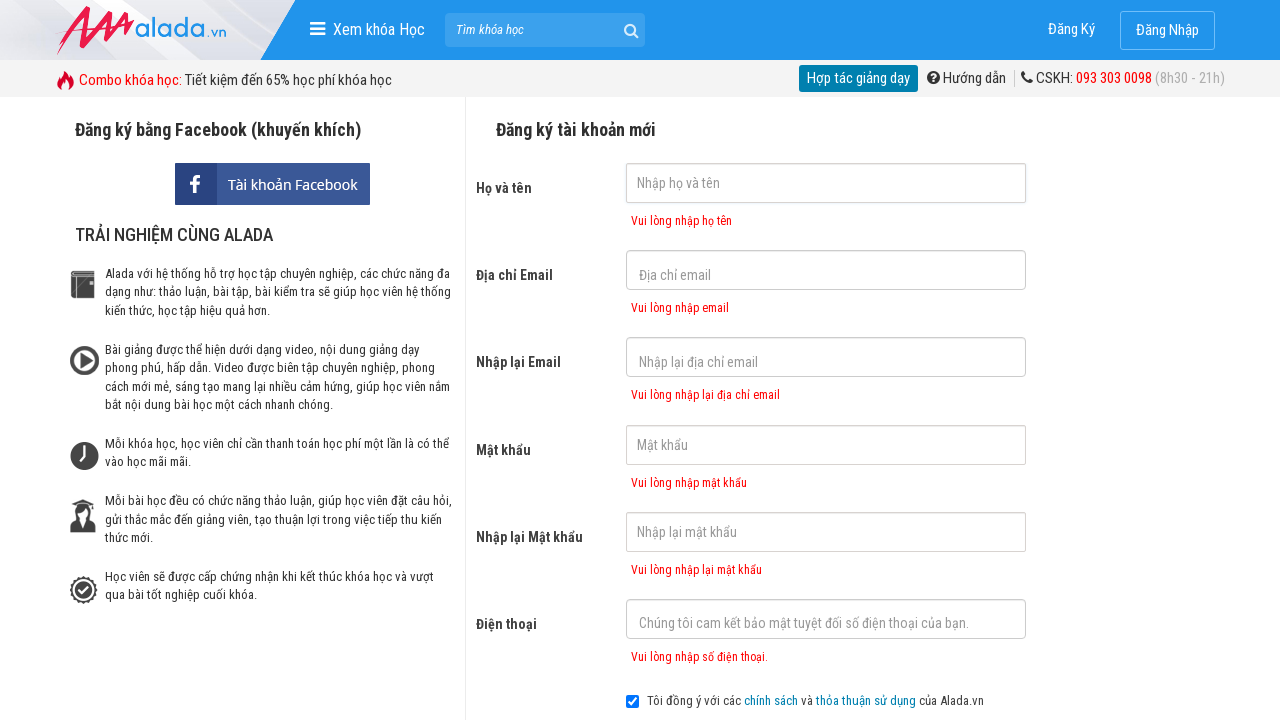

First name error message appeared
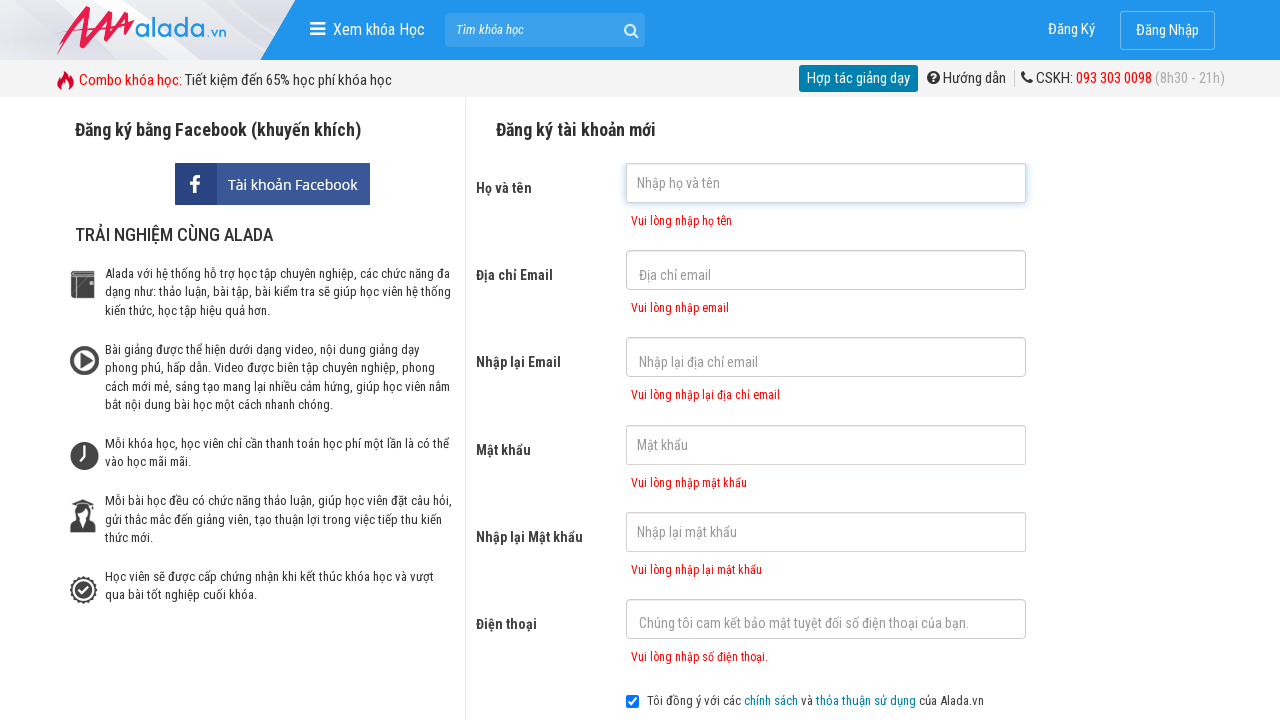

Email error message appeared
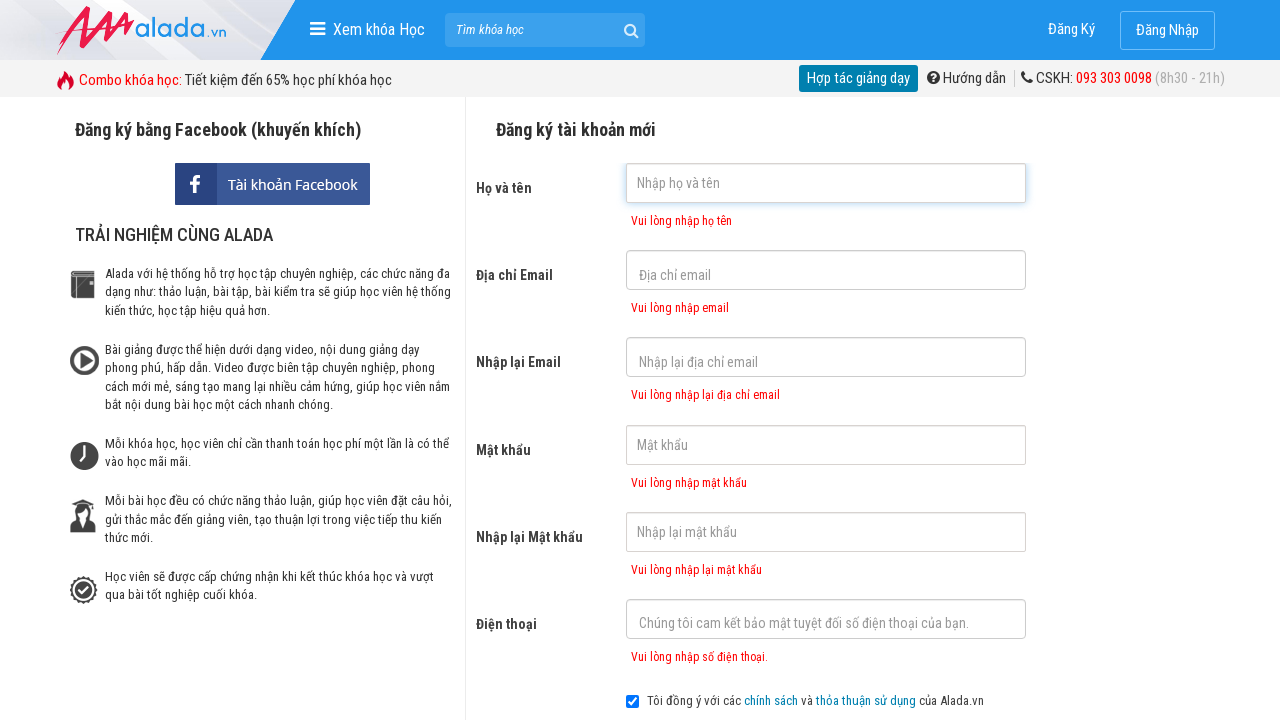

Confirm email error message appeared
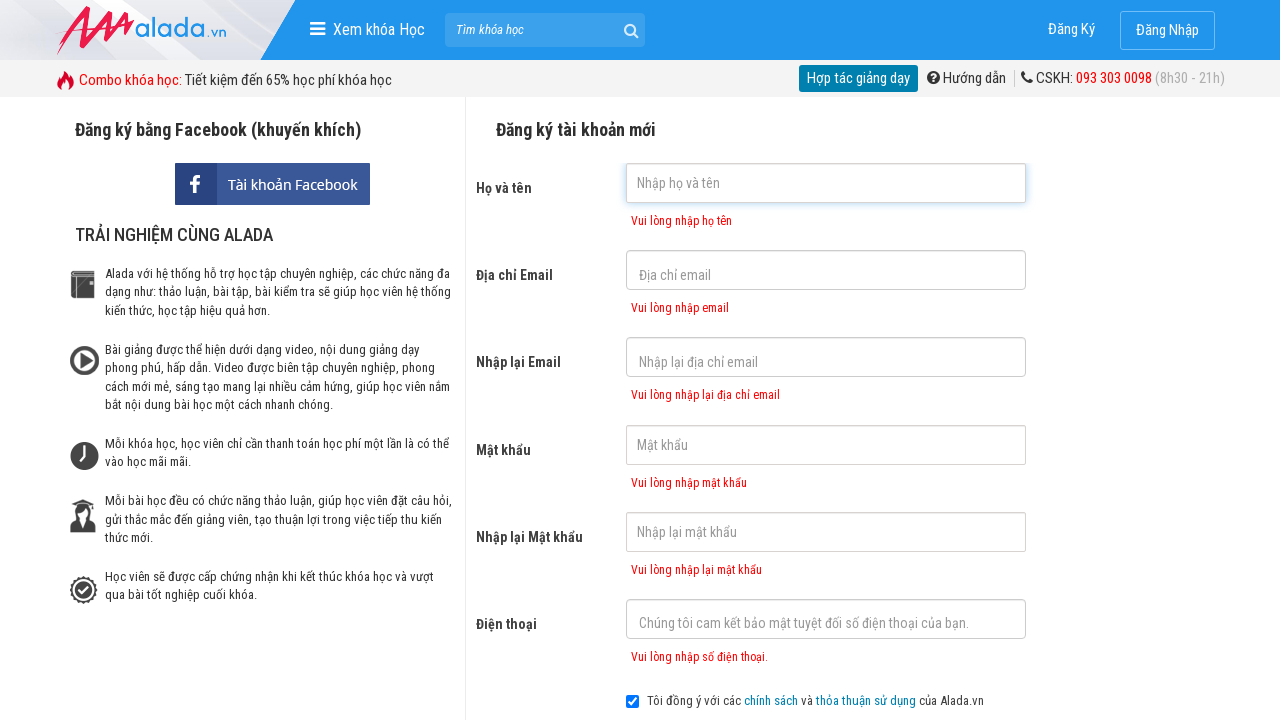

Password error message appeared
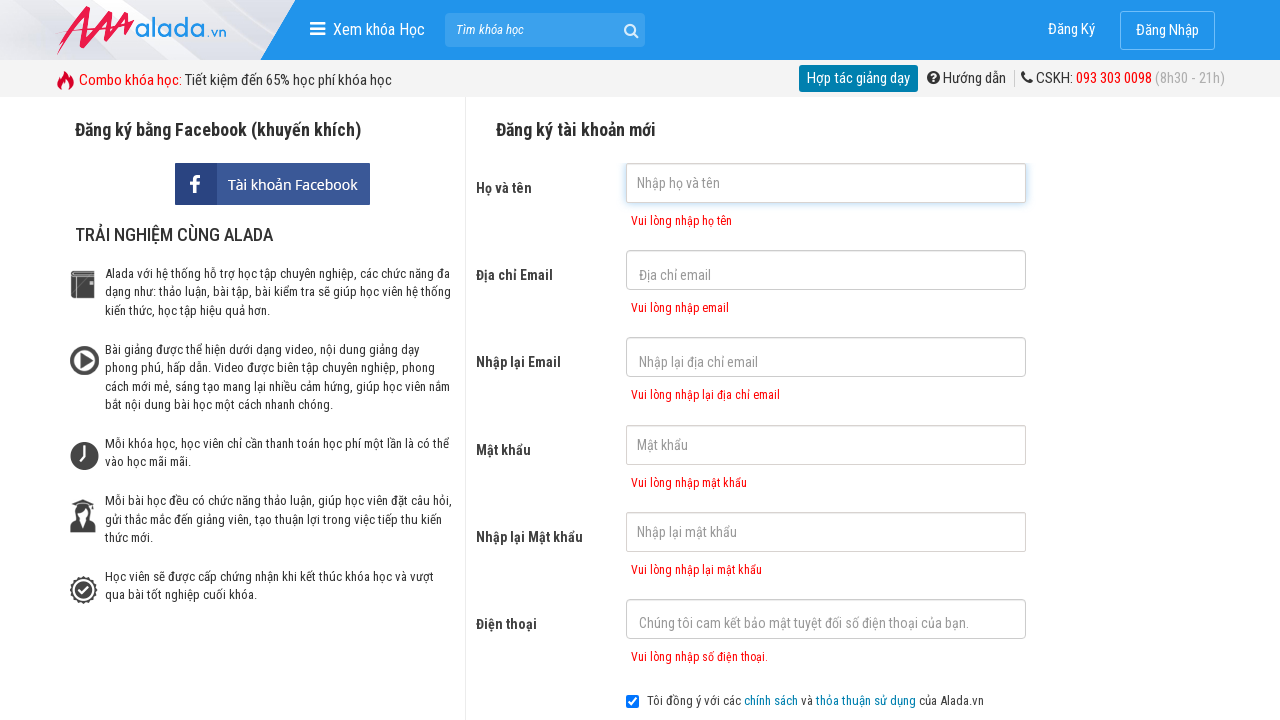

Confirm password error message appeared
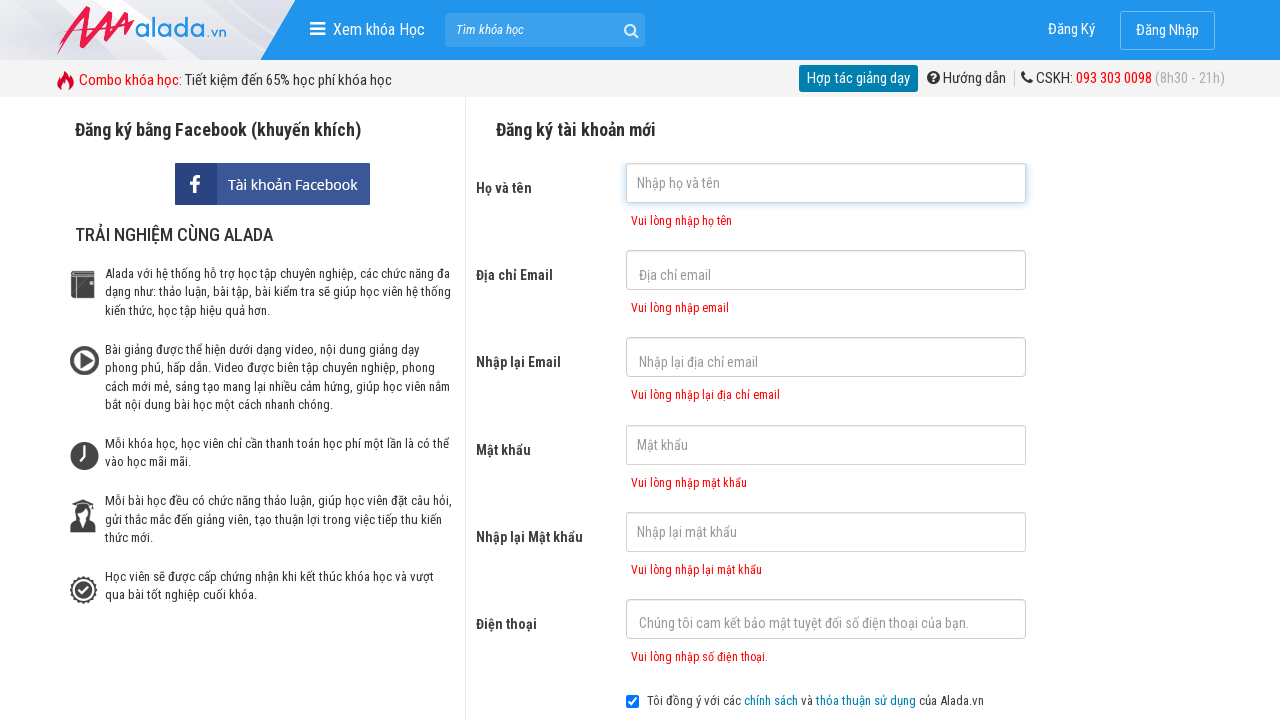

Phone number error message appeared
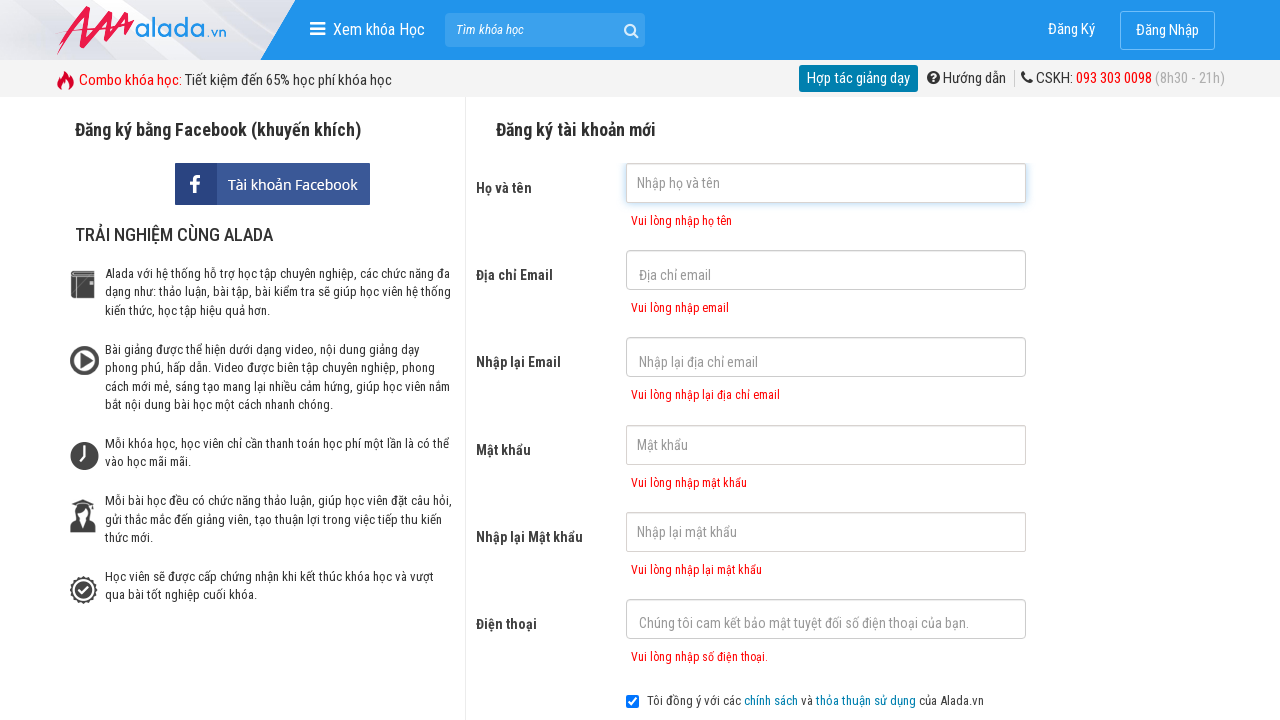

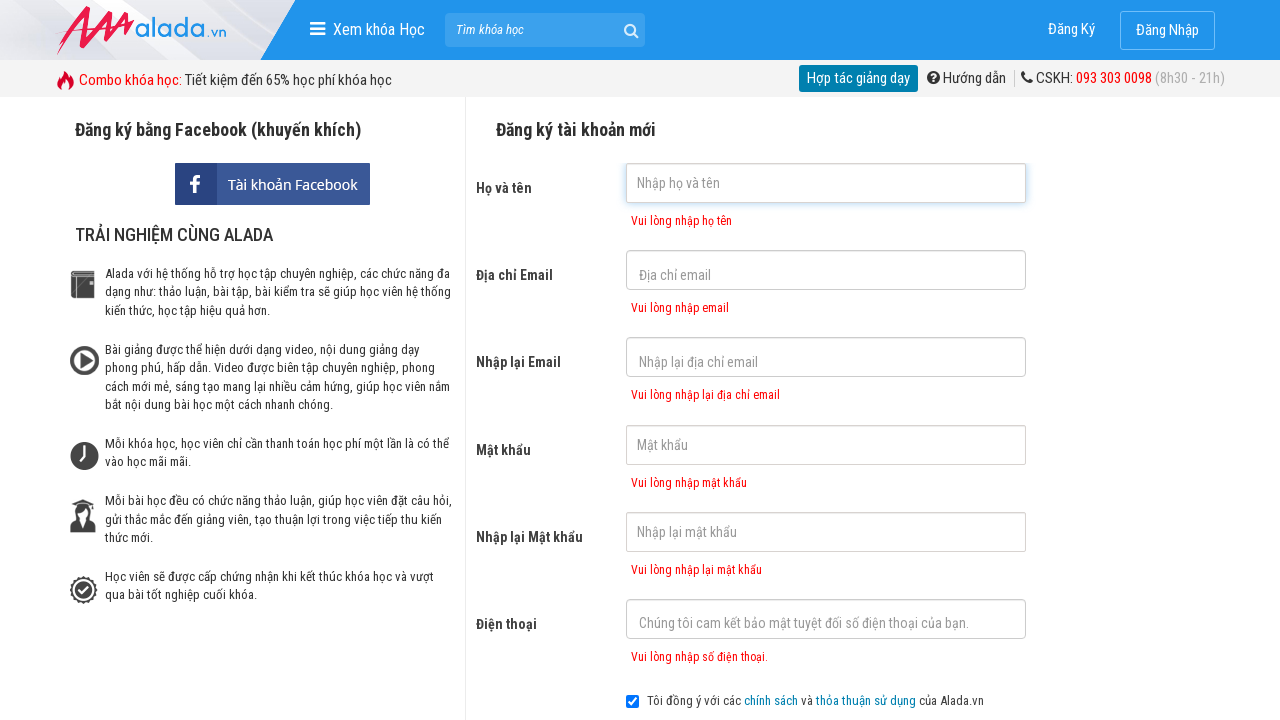